Tests static dropdown functionality by navigating to an automation practice page and selecting "Option1" from a dropdown menu.

Starting URL: https://rahulshettyacademy.com/AutomationPractice/

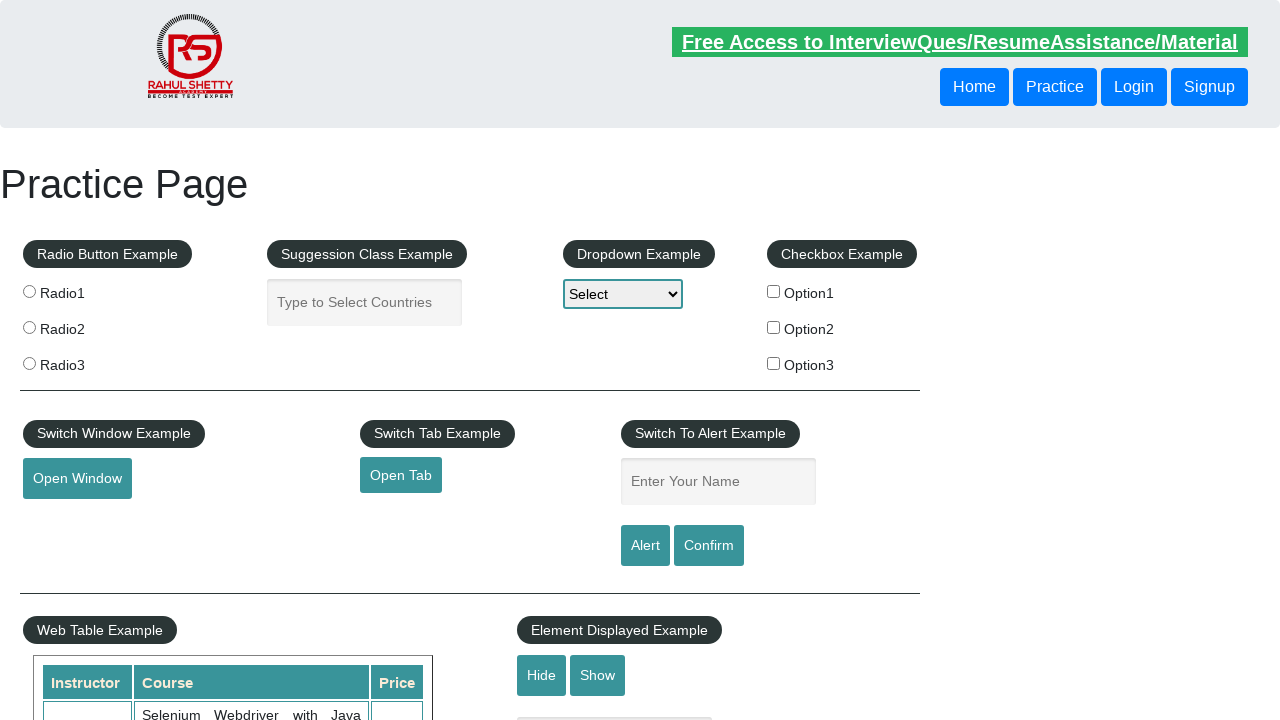

Navigated to automation practice page
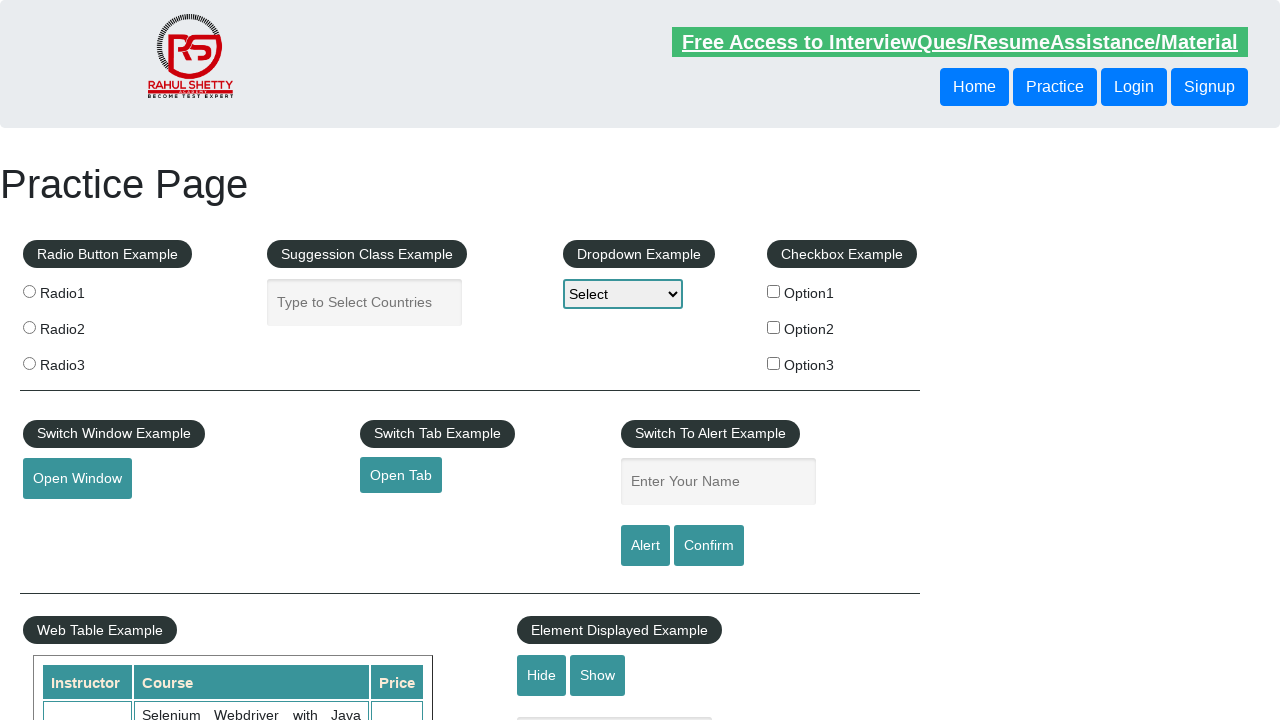

Selected 'Option1' from static dropdown menu on #dropdown-class-example
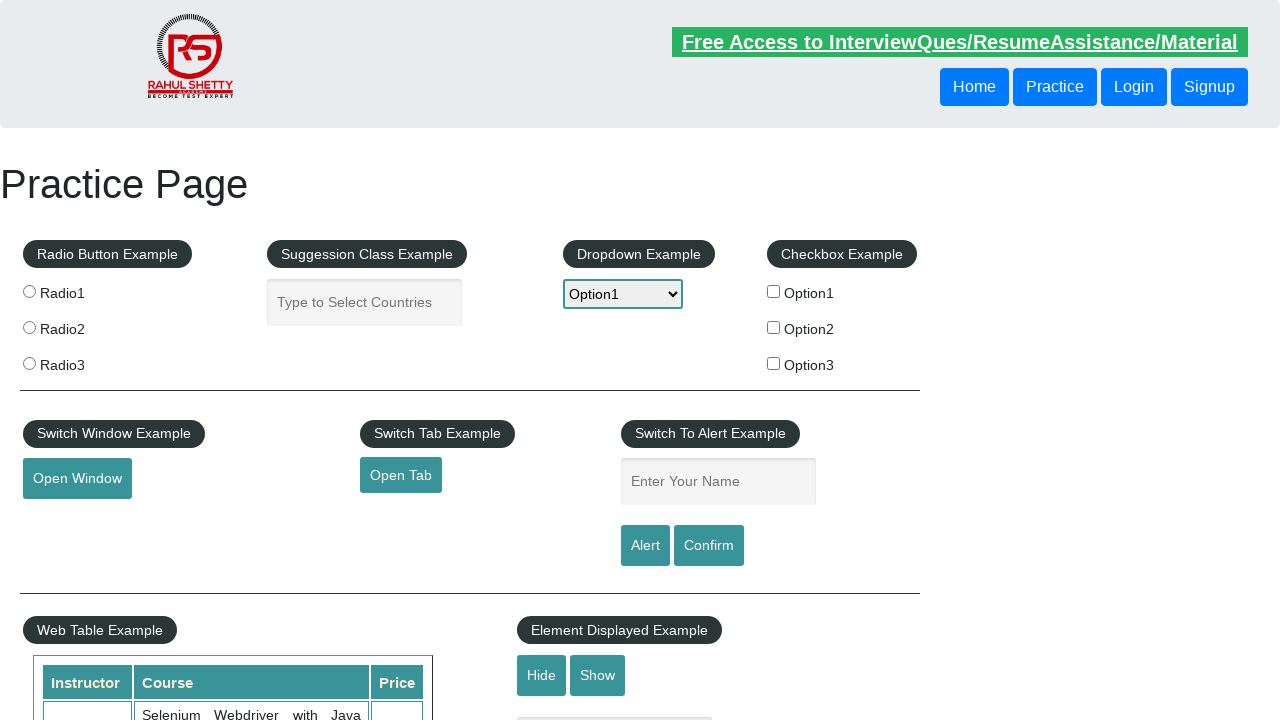

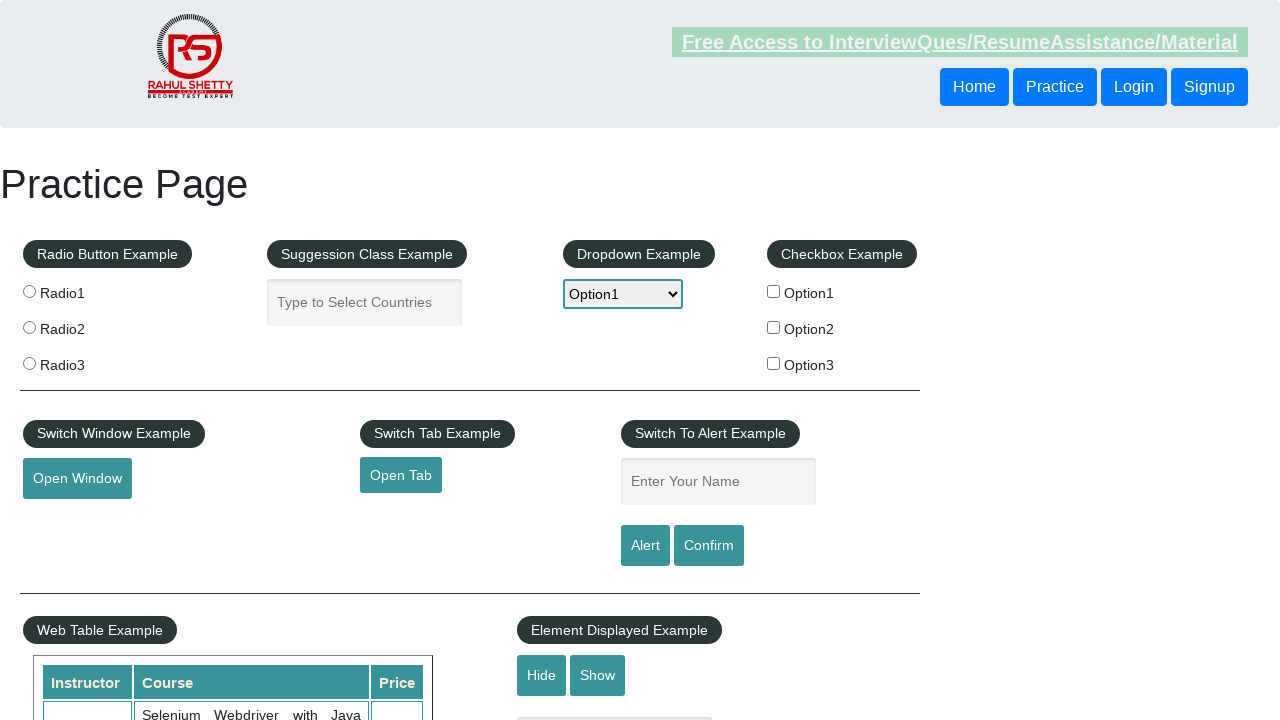